Tests nested frame navigation by clicking through to the nested frames page and switching between multiple frames to access content in each frame

Starting URL: http://the-internet.herokuapp.com/

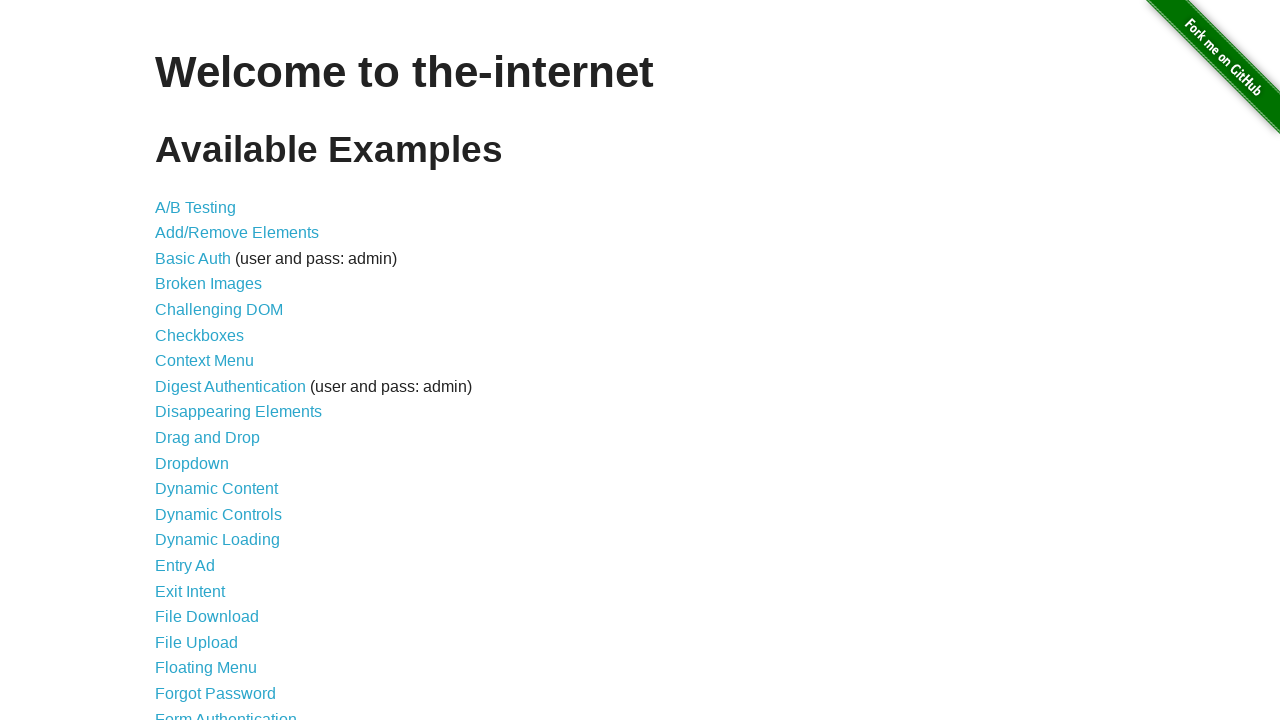

Clicked on Frames link to navigate to frames section at (182, 361) on text=Frames
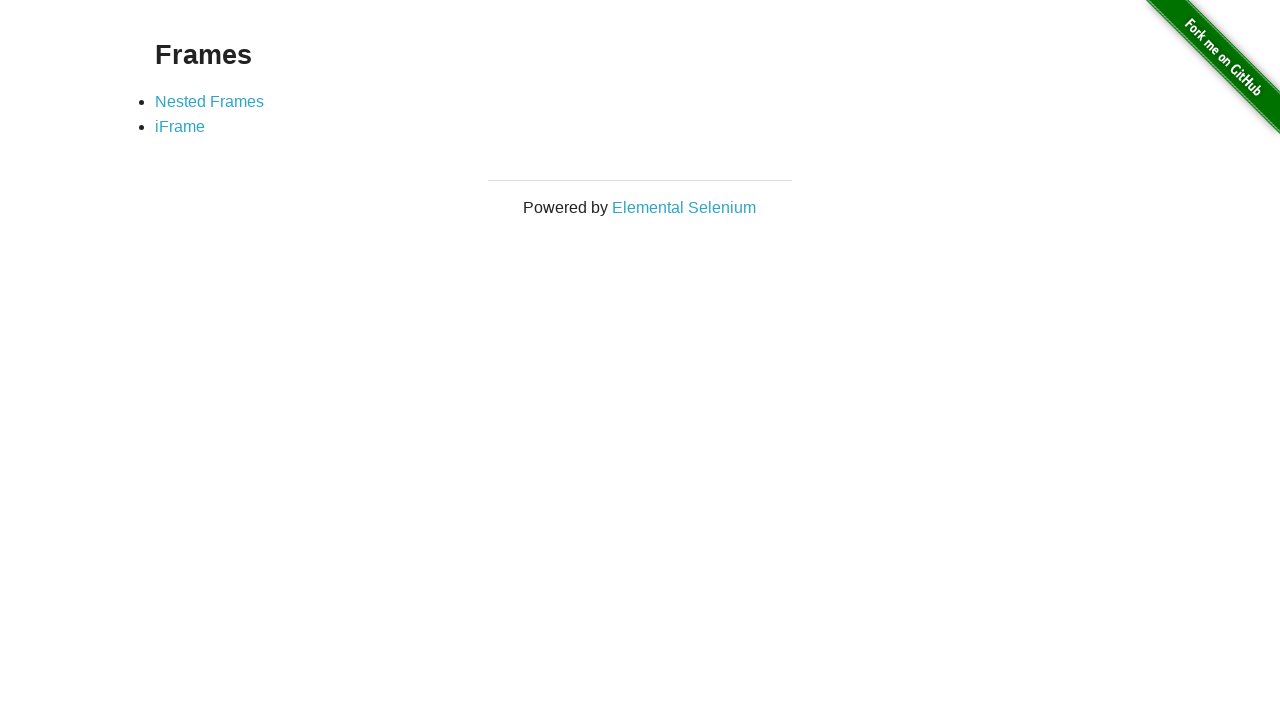

Clicked on Nested Frames link to navigate to nested frames page at (210, 101) on text=Nested Frames
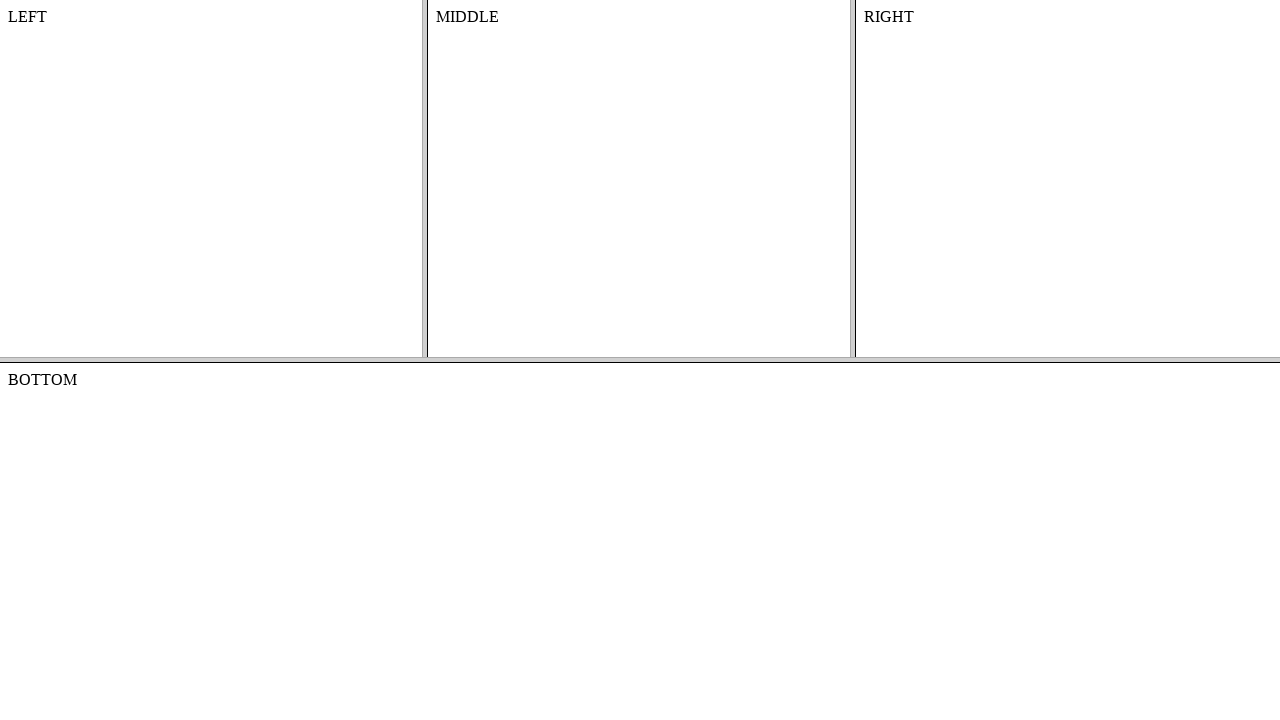

Switched to top frame
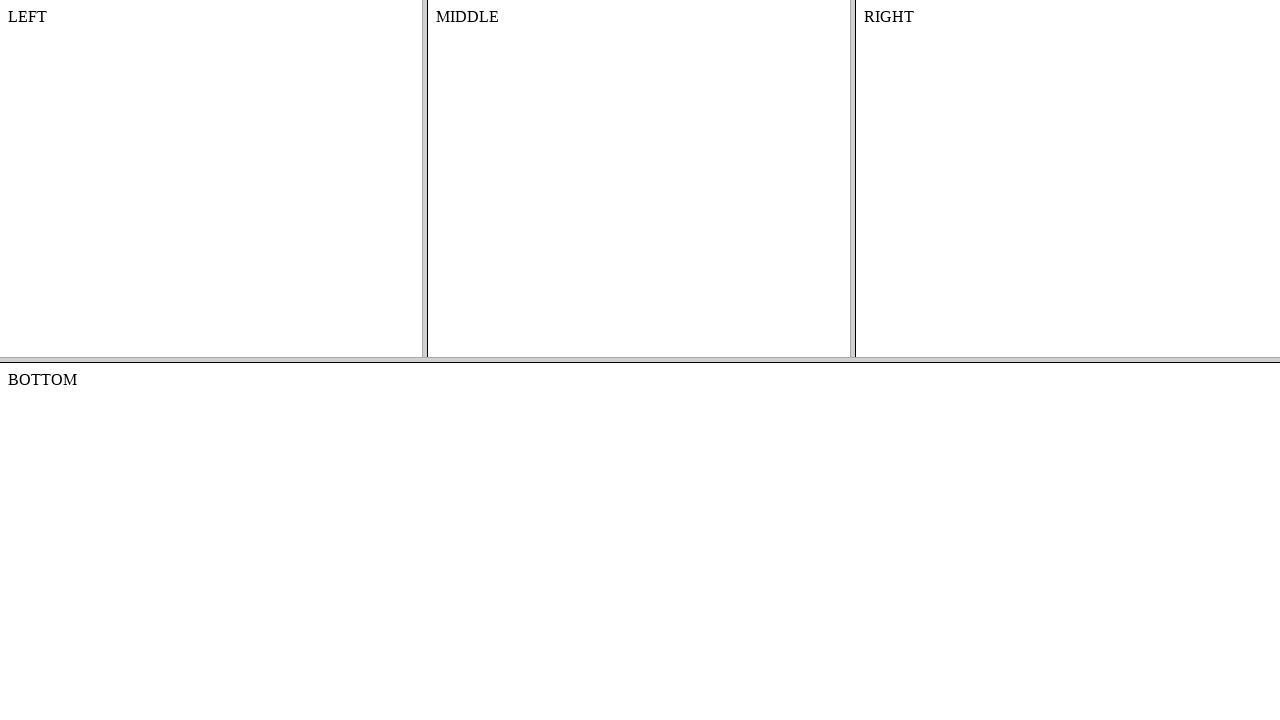

Accessed left frame within top frame and extracted text content
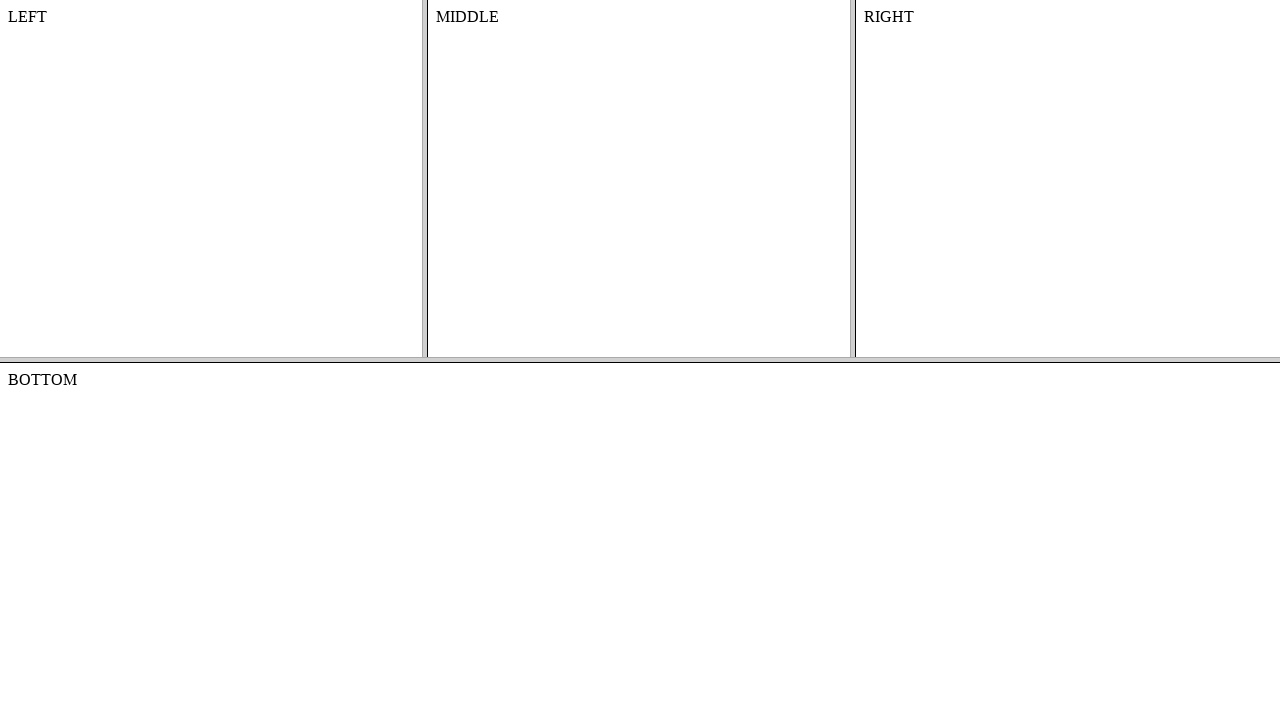

Accessed middle frame within top frame and extracted content text
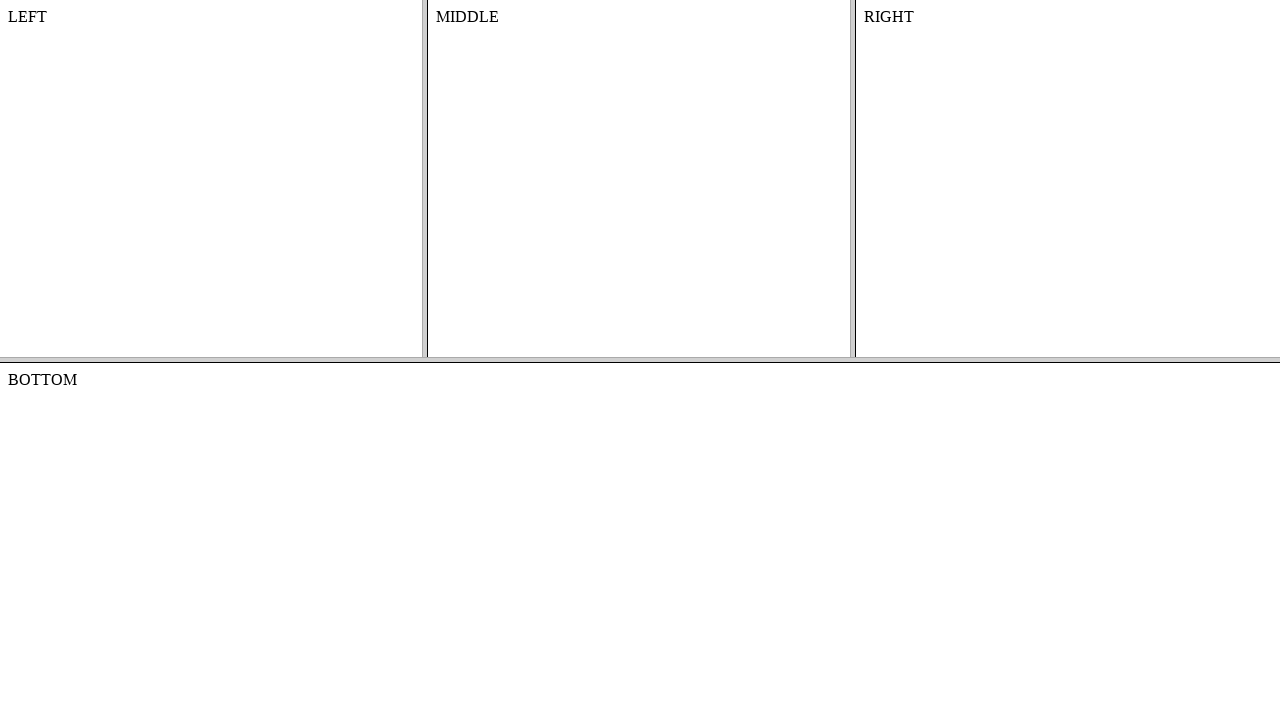

Accessed right frame within top frame and extracted text content
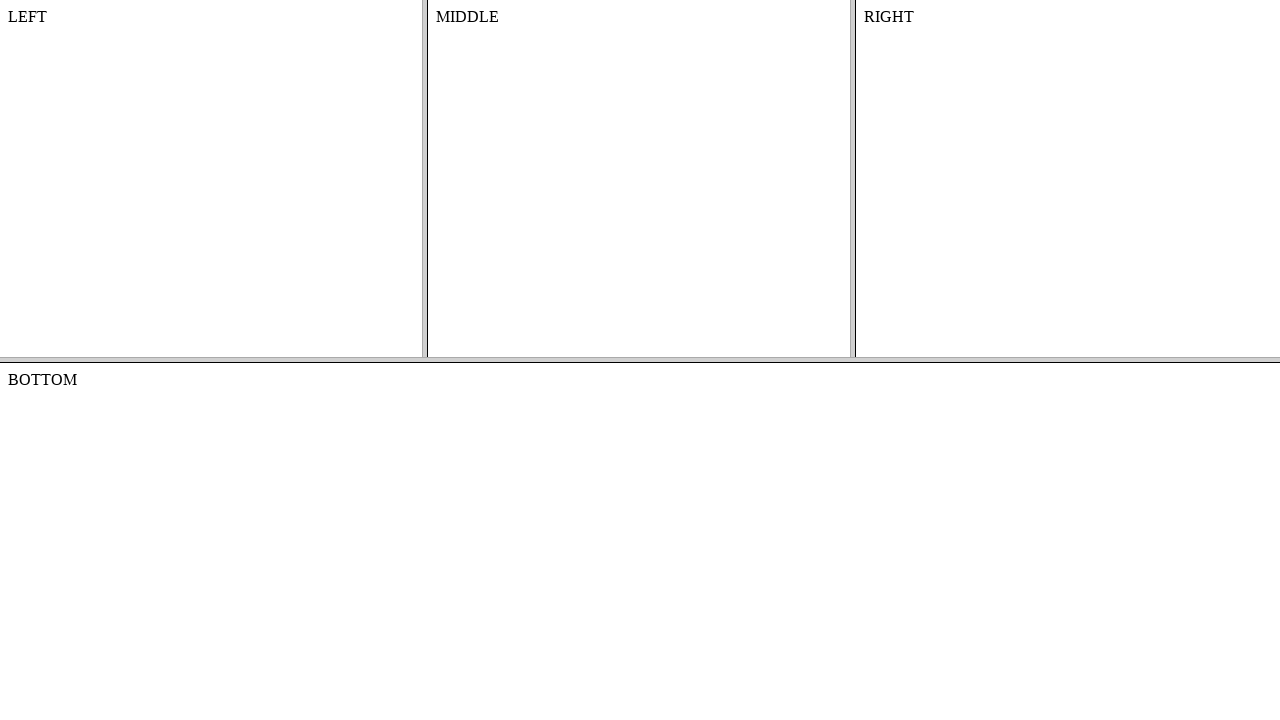

Switched to bottom frame and extracted text content
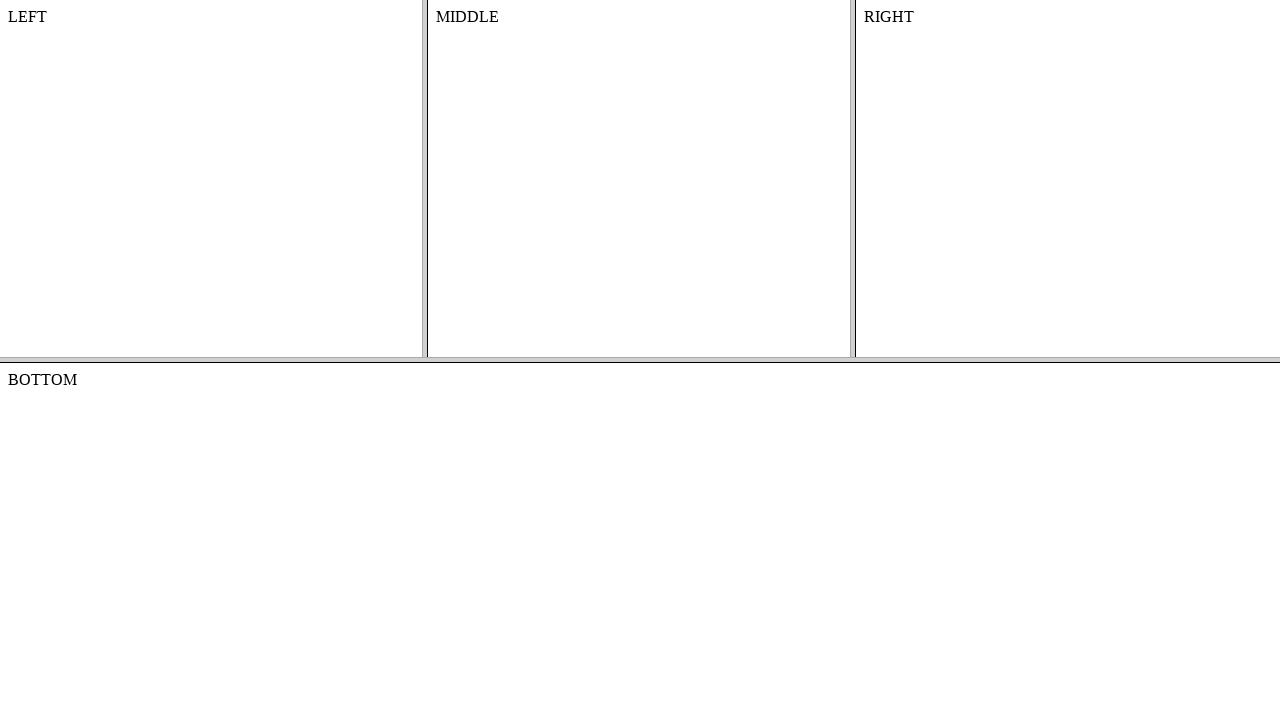

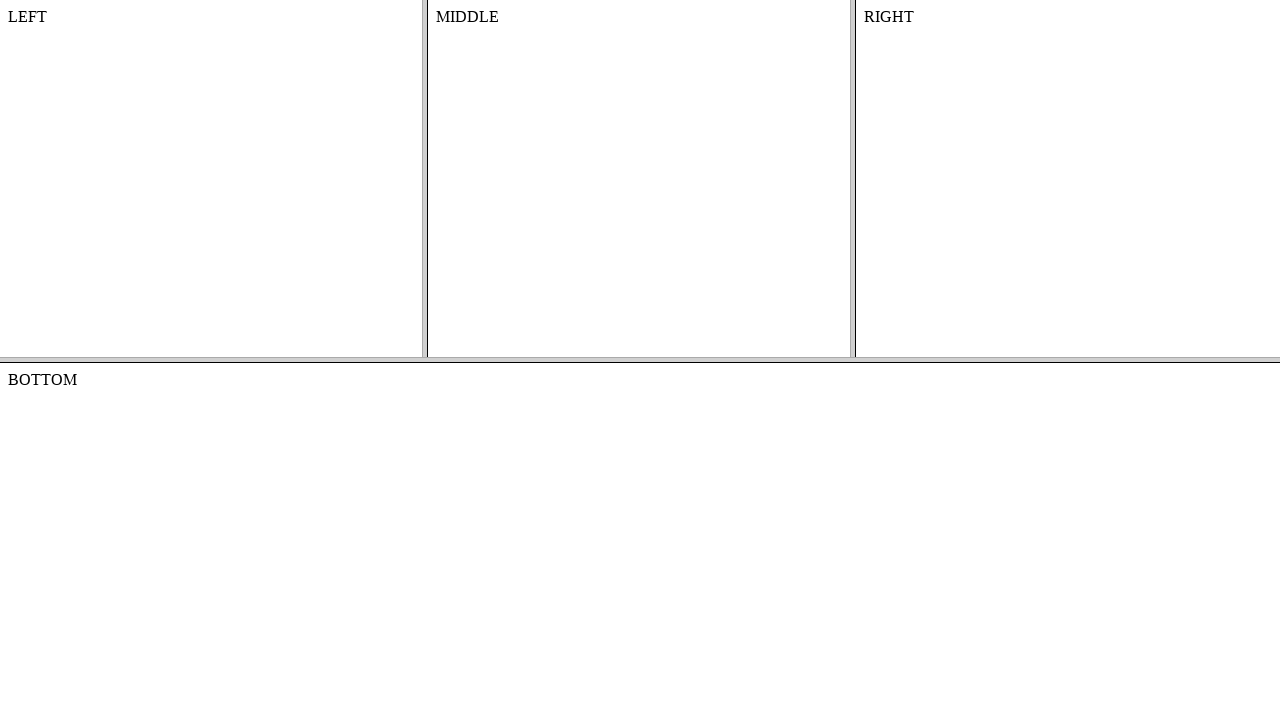